Tests switching between browser windows using a more resilient approach by storing window handles and finding the new window programmatically

Starting URL: http://the-internet.herokuapp.com/windows

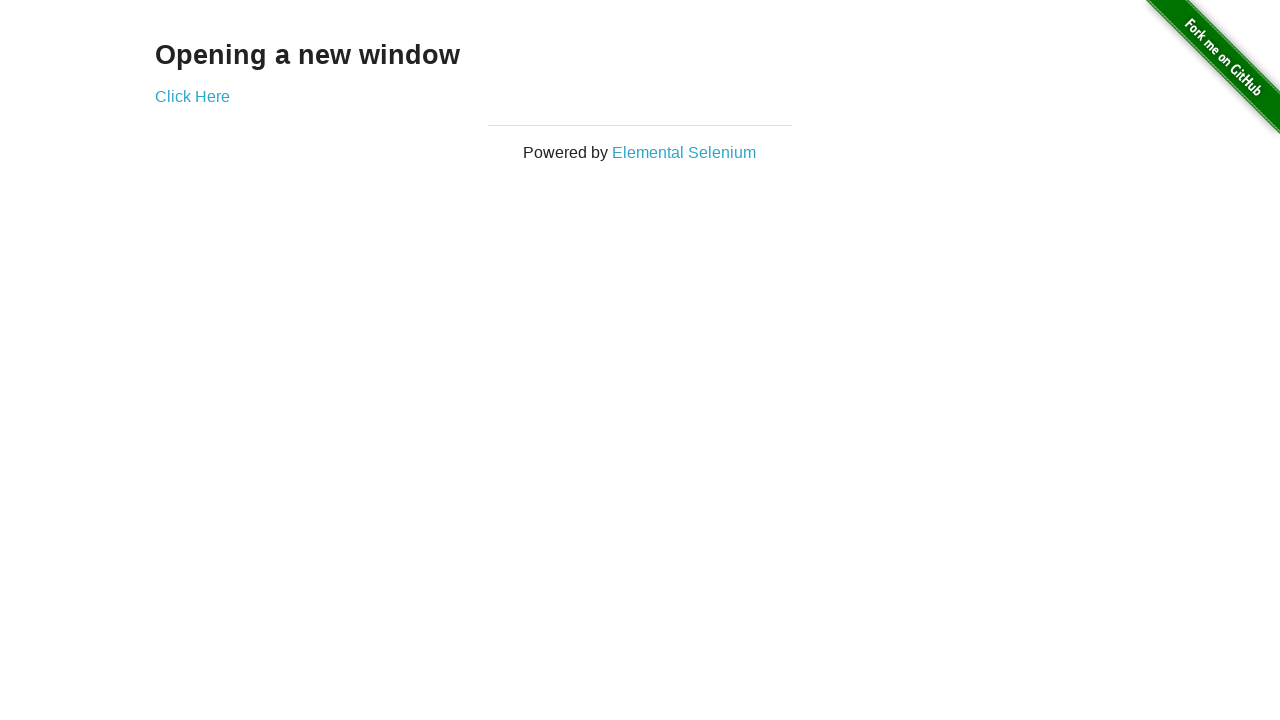

Stored reference to first window
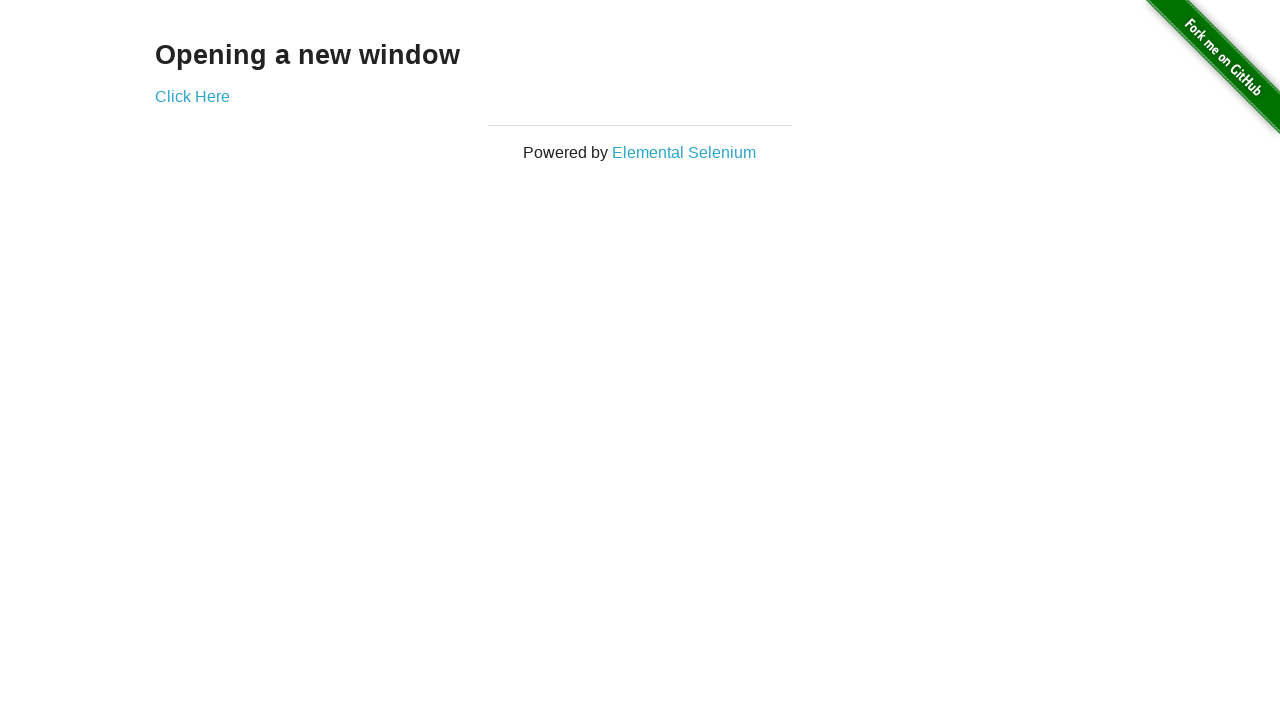

Clicked link to open new window at (192, 96) on .example a
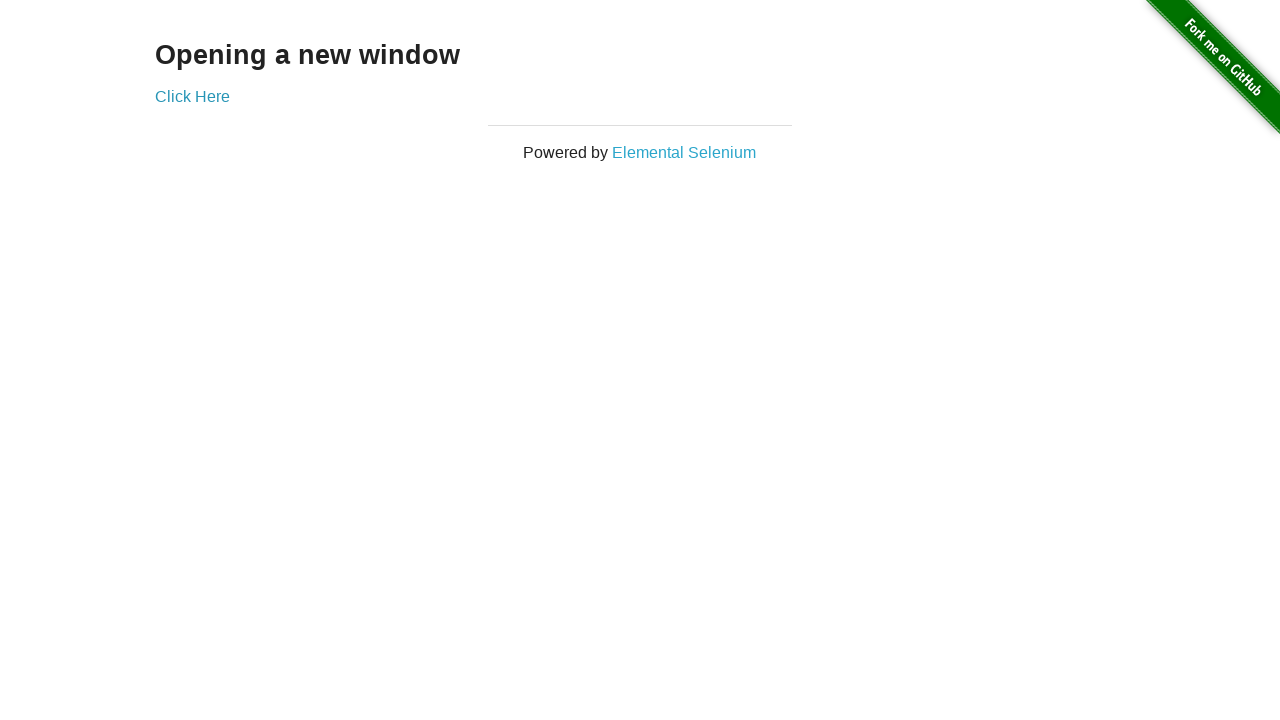

Waited 1000ms for new window to open
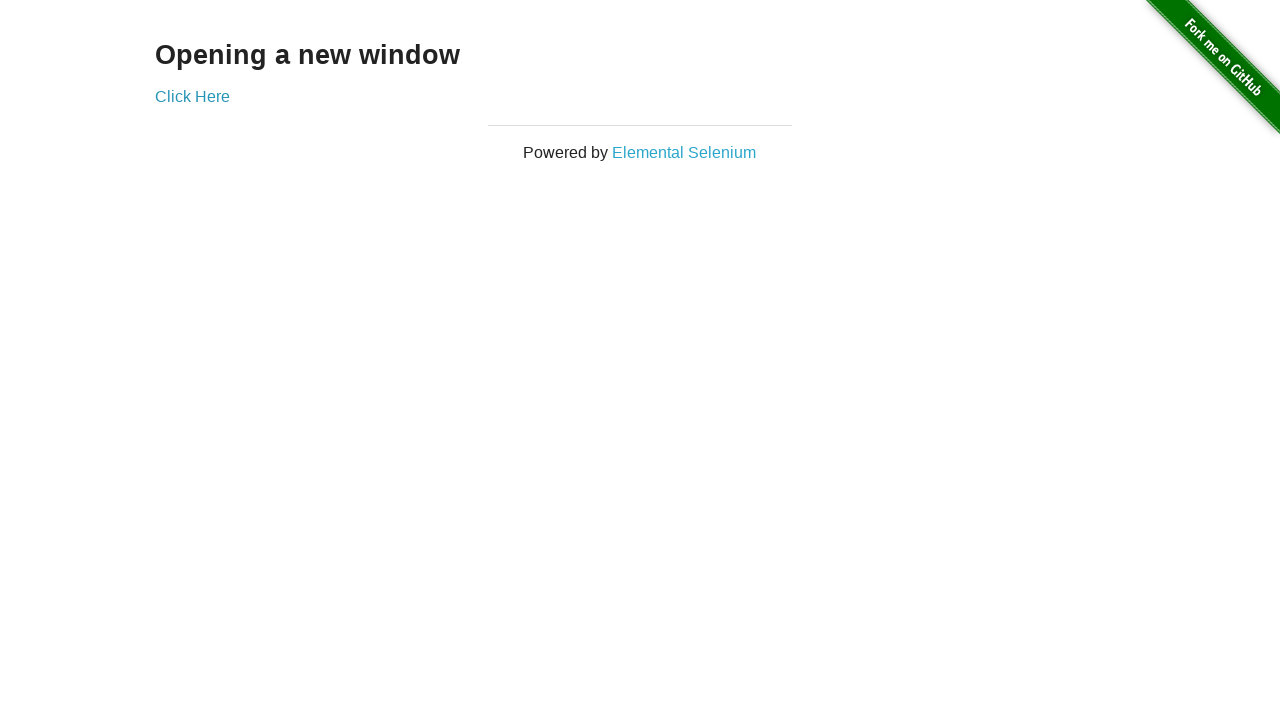

Retrieved all open pages from context
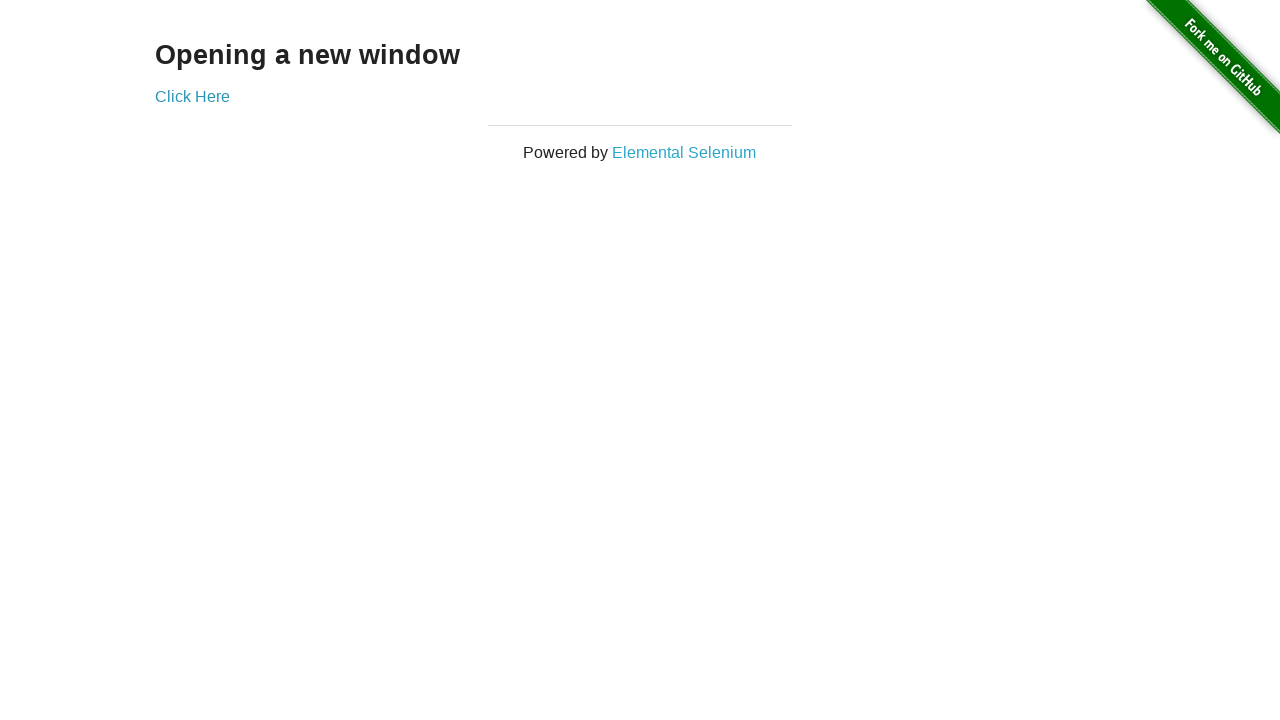

Found and stored reference to new window
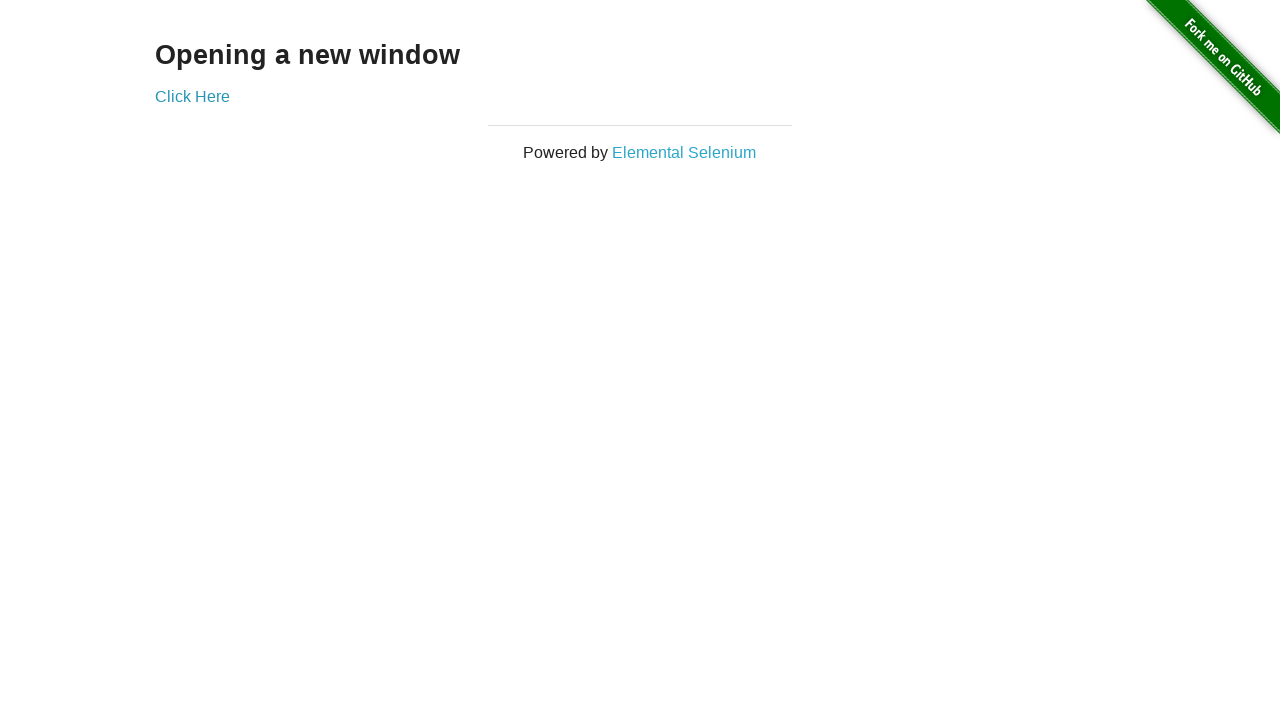

Switched focus to first window
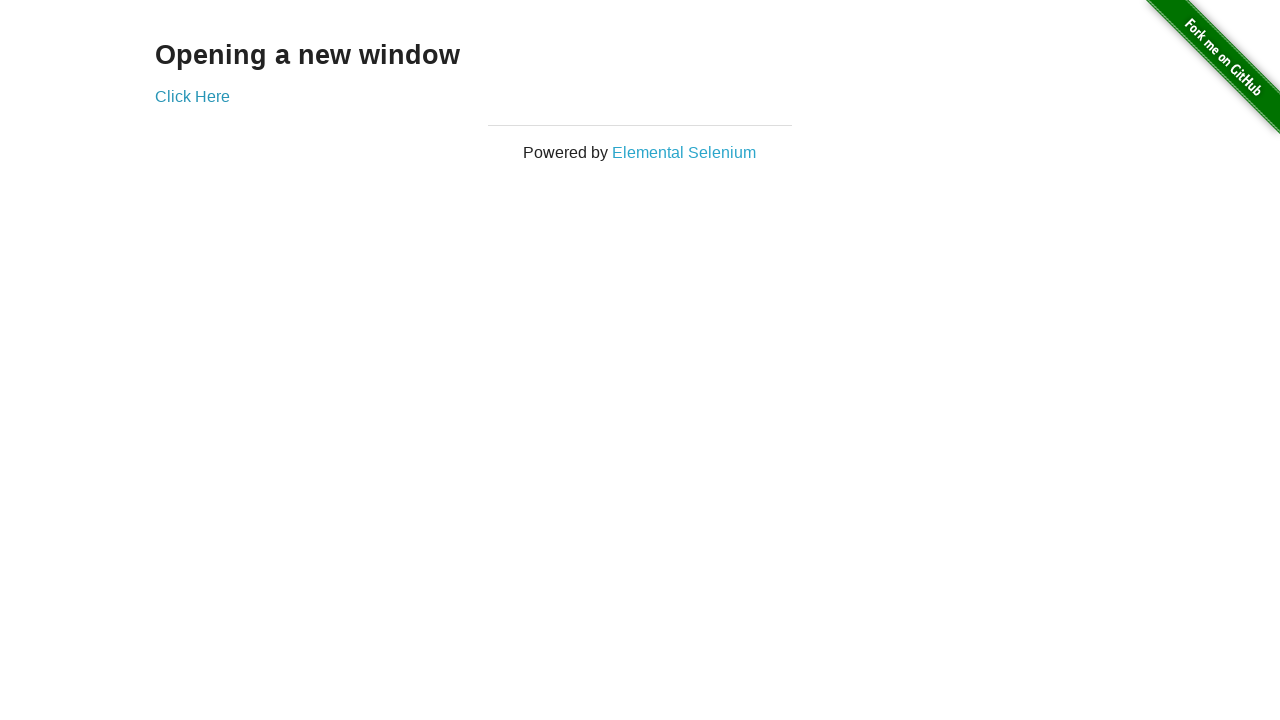

Verified first window title is not 'New Window'
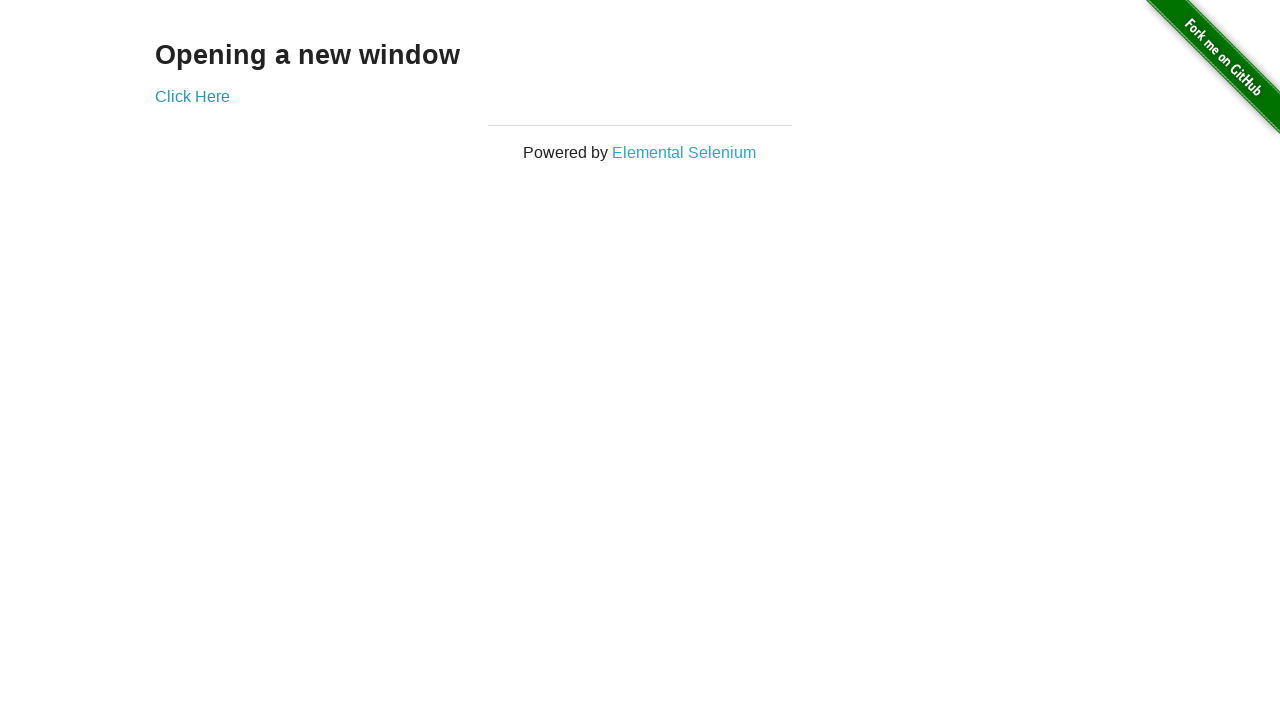

Switched focus to new window
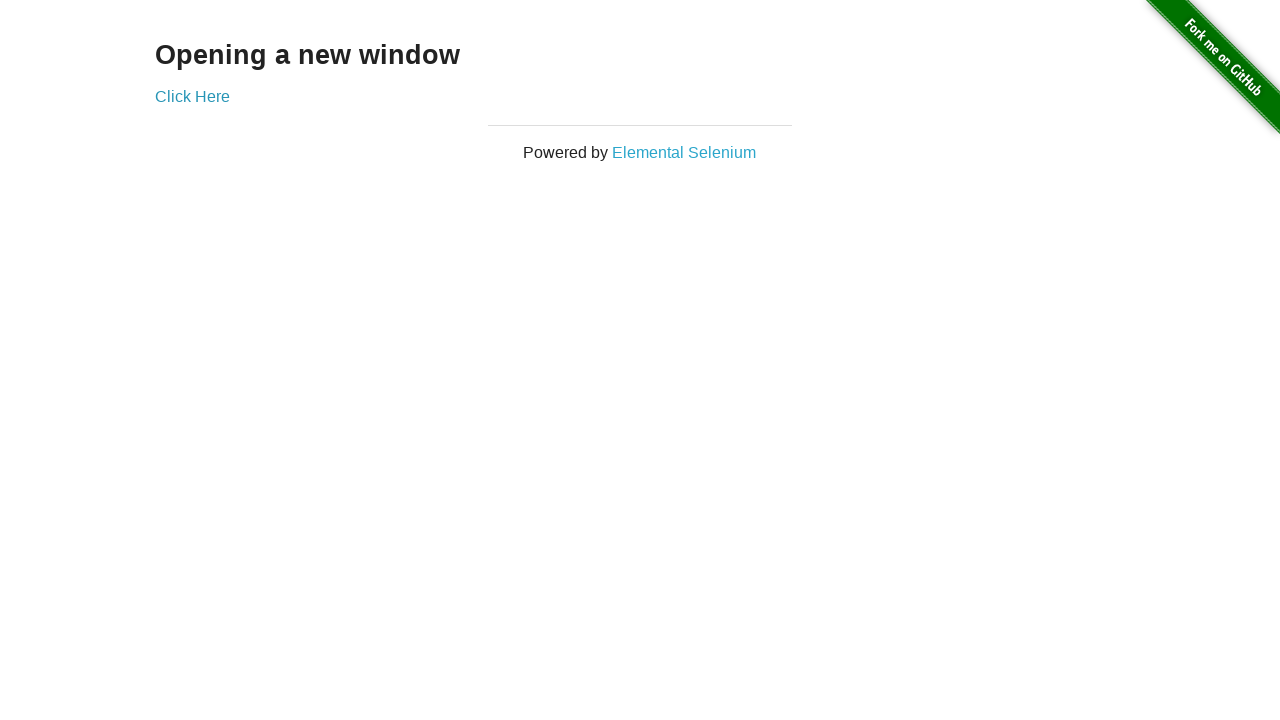

Verified new window title is 'New Window'
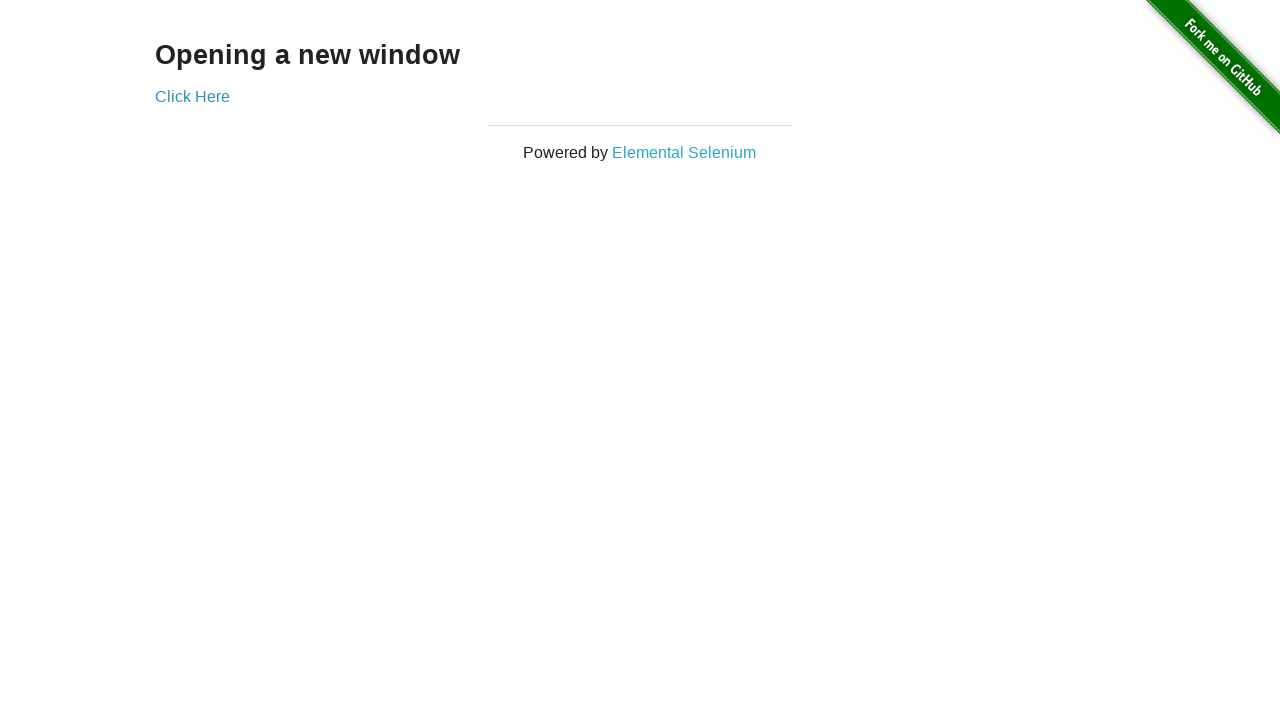

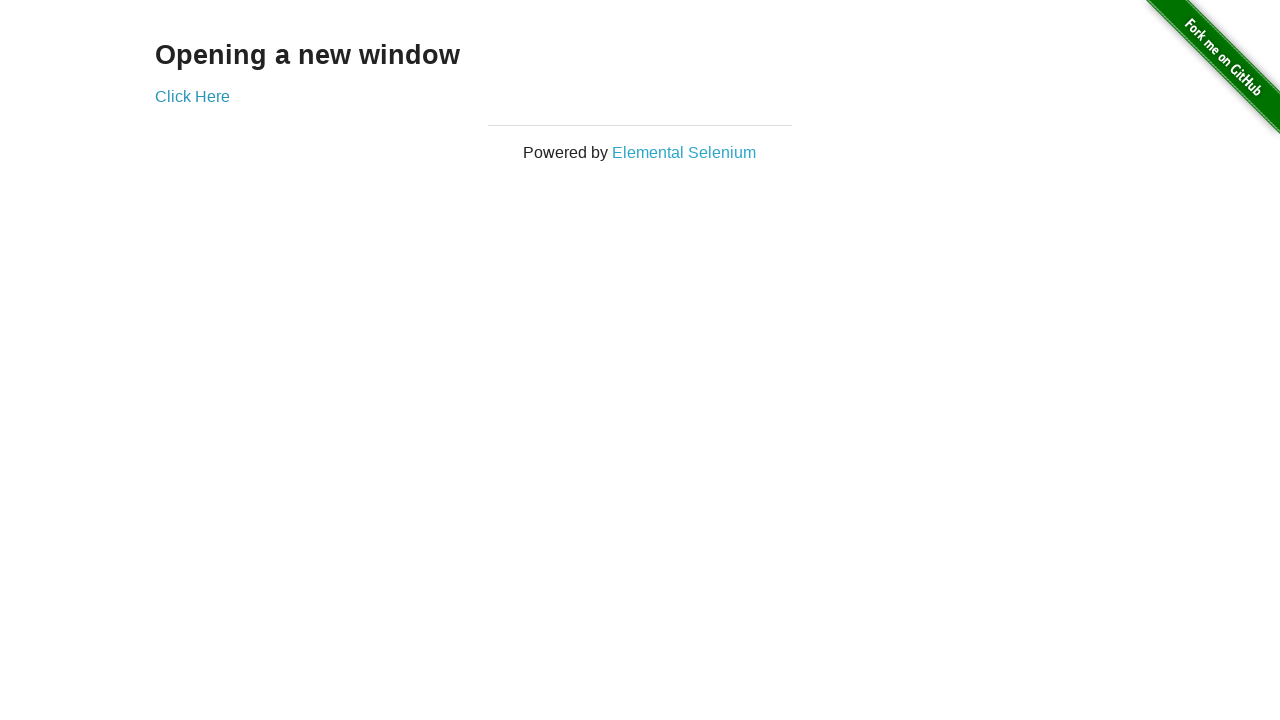